Fills out a text form with name, email, and address information then submits it

Starting URL: https://demoqa.com/elements

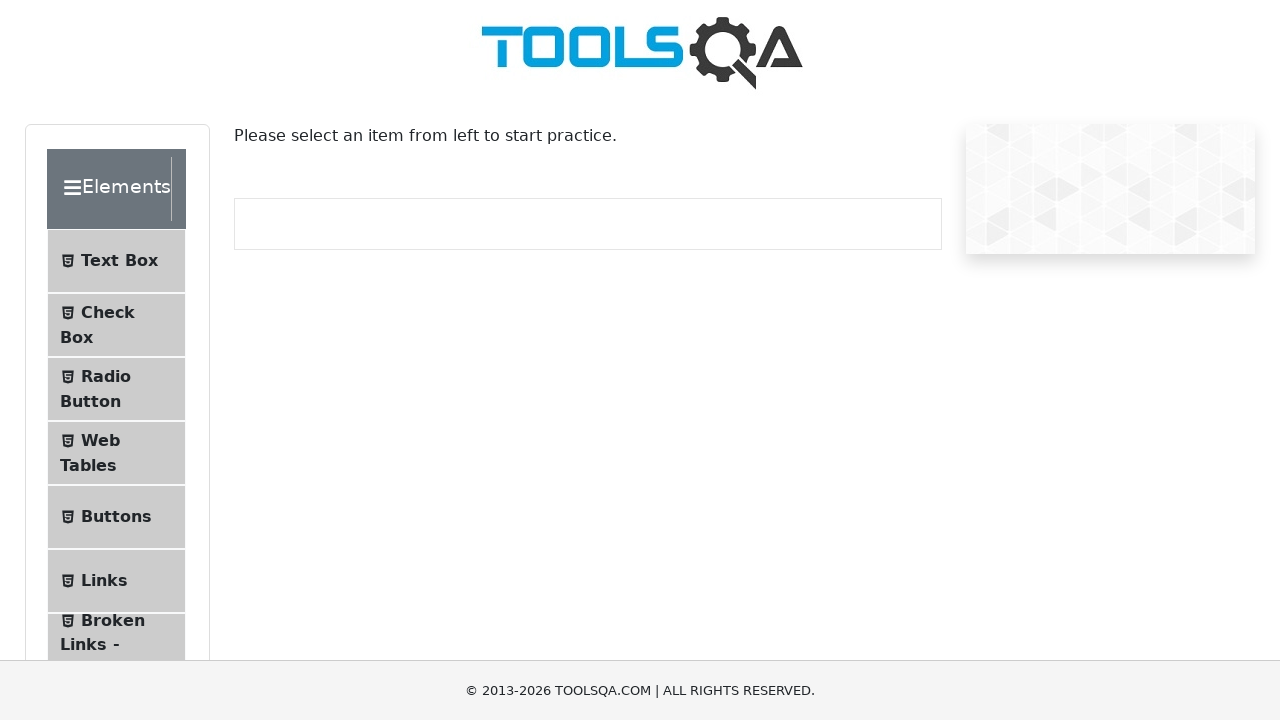

Clicked on Text Box menu item at (119, 261) on text=Text Box
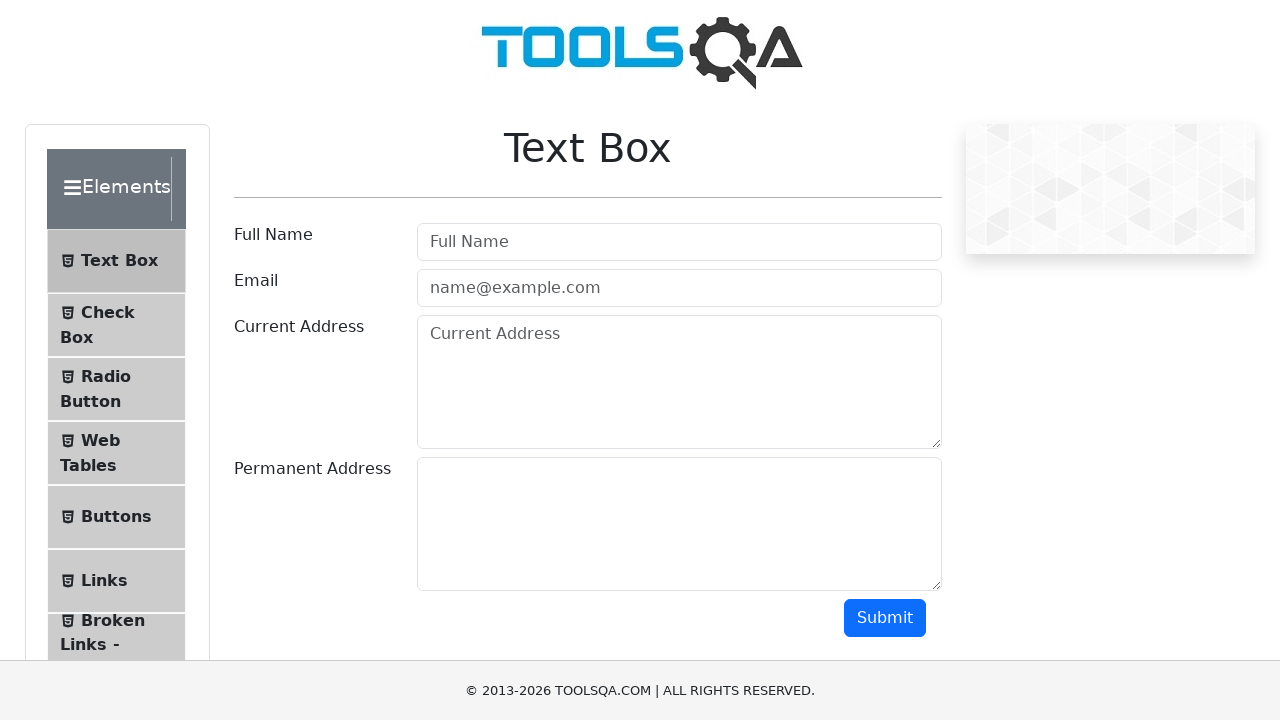

Filled name field with 'Mario' on #userName
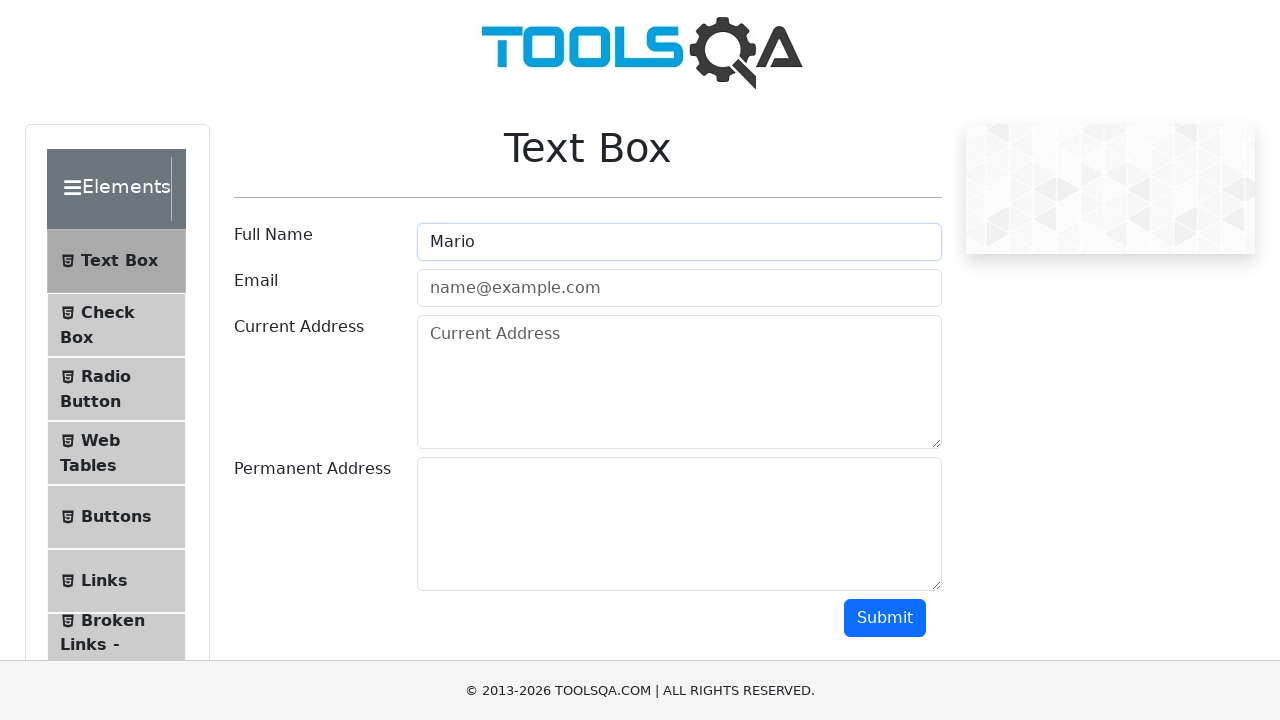

Filled email field with 'dvestatrista@gmail.com' on #userEmail
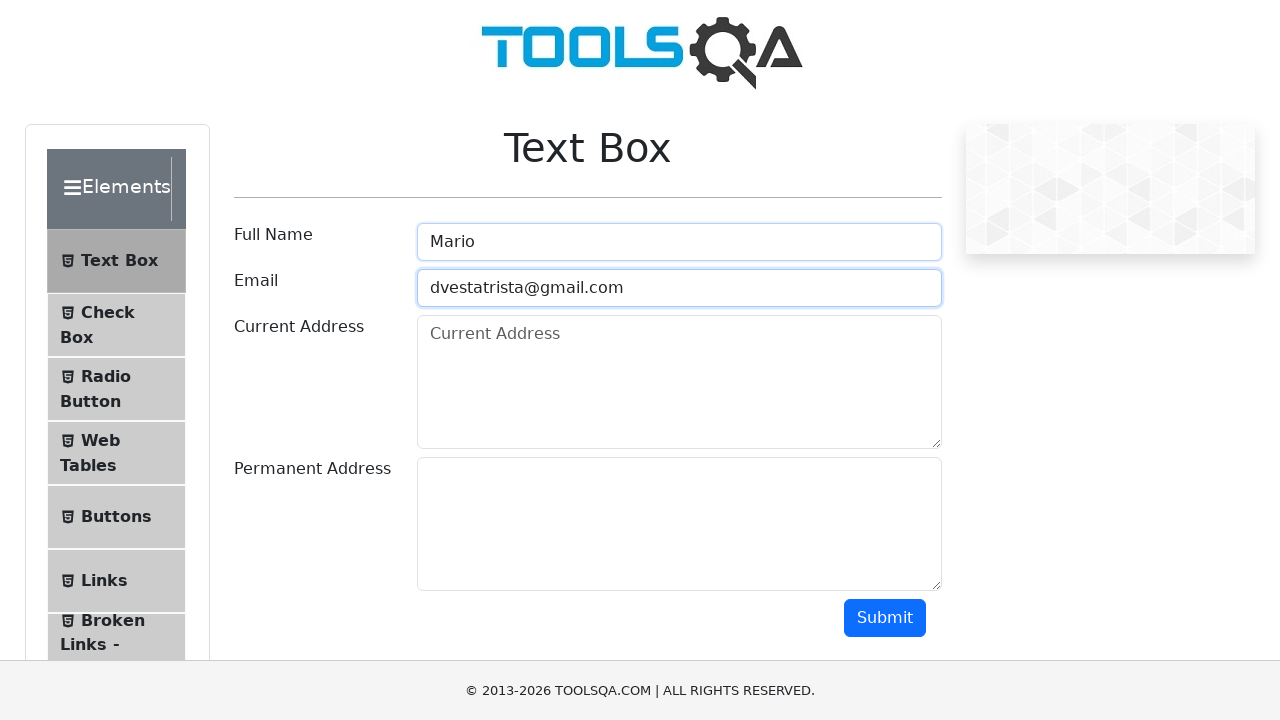

Filled current address field with 'Kaj Branana 2' on #currentAddress
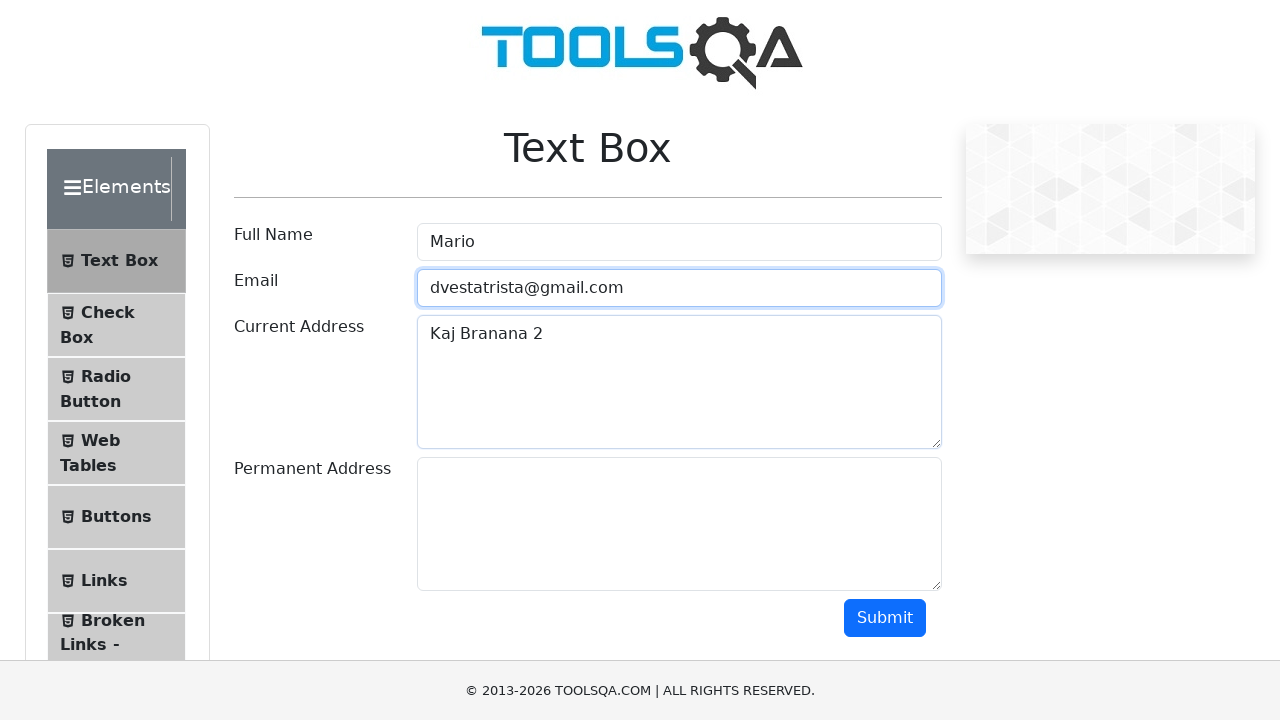

Filled permanent address field with 'Kaj Branana 2' on #permanentAddress
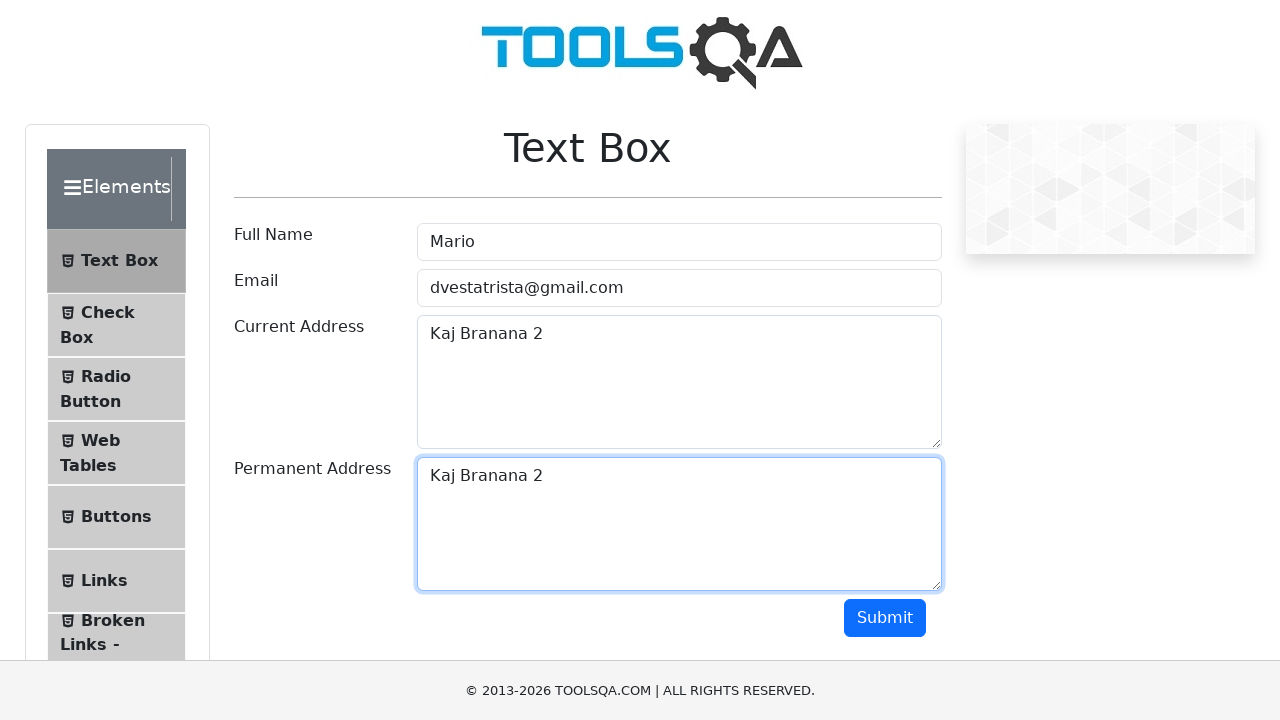

Clicked submit button to submit the form at (885, 618) on #submit
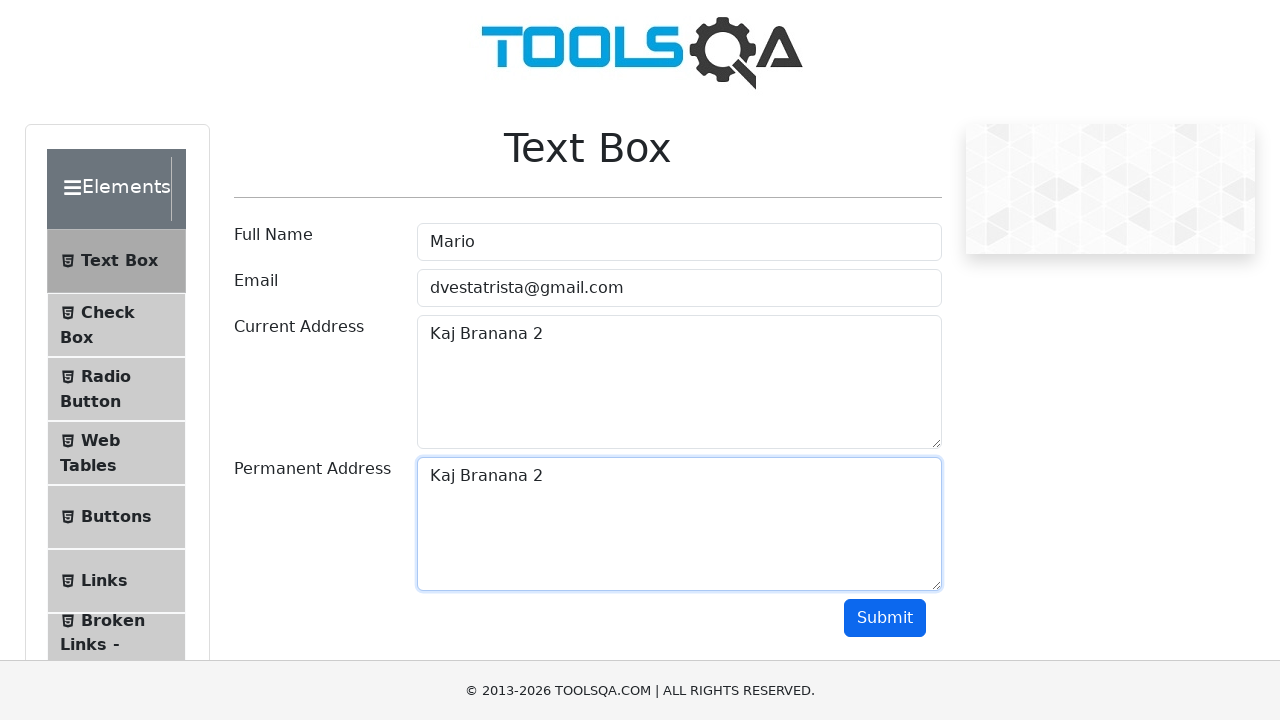

Form results loaded and displayed
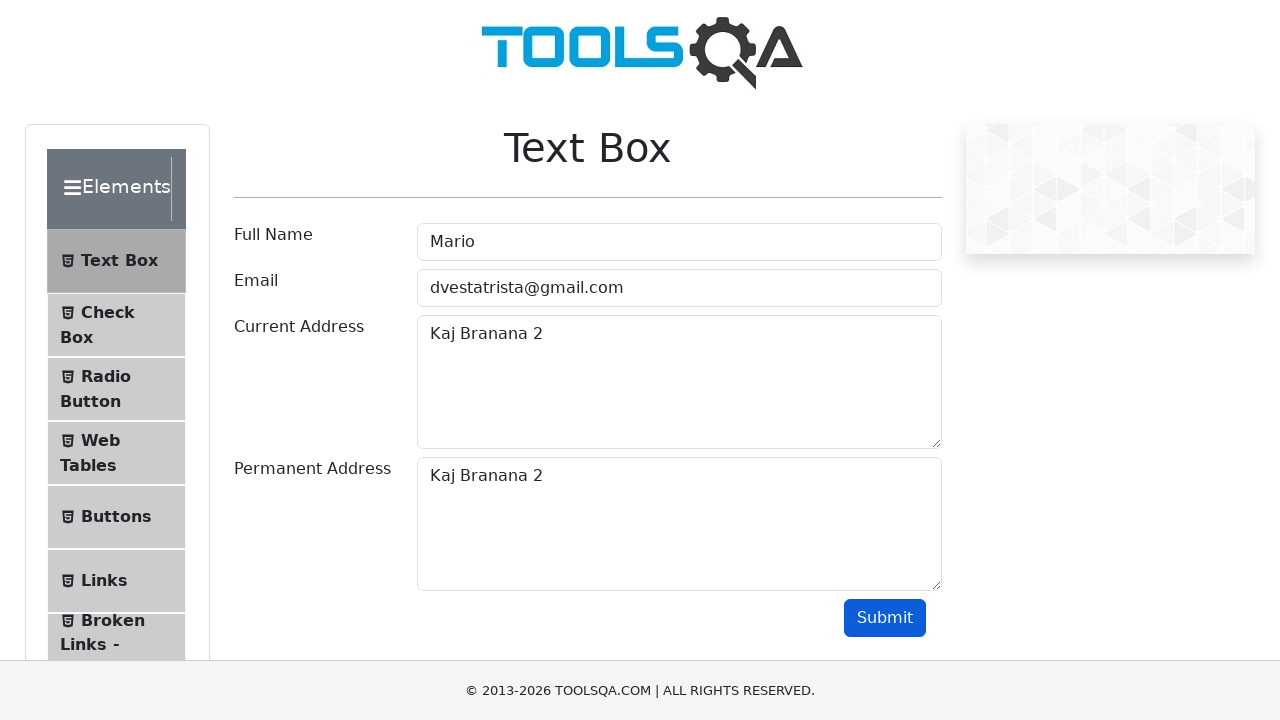

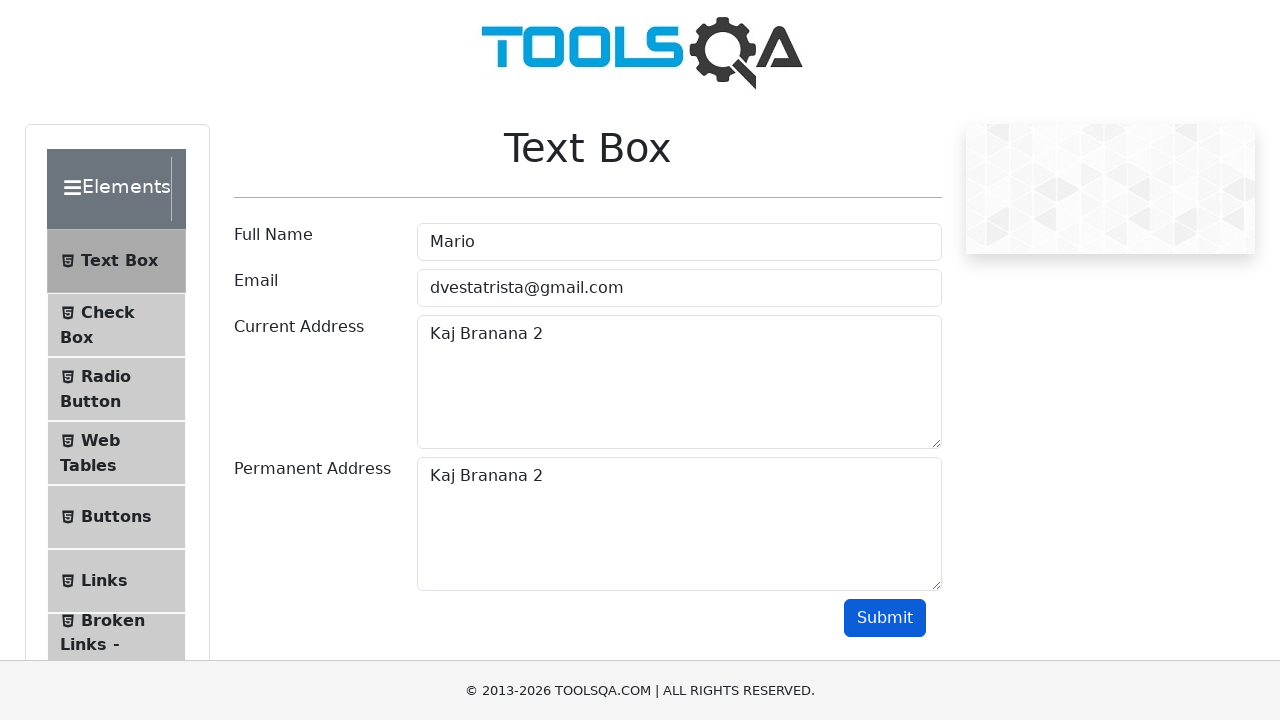